Tests that whitespace is trimmed from edited todo text

Starting URL: https://demo.playwright.dev/todomvc

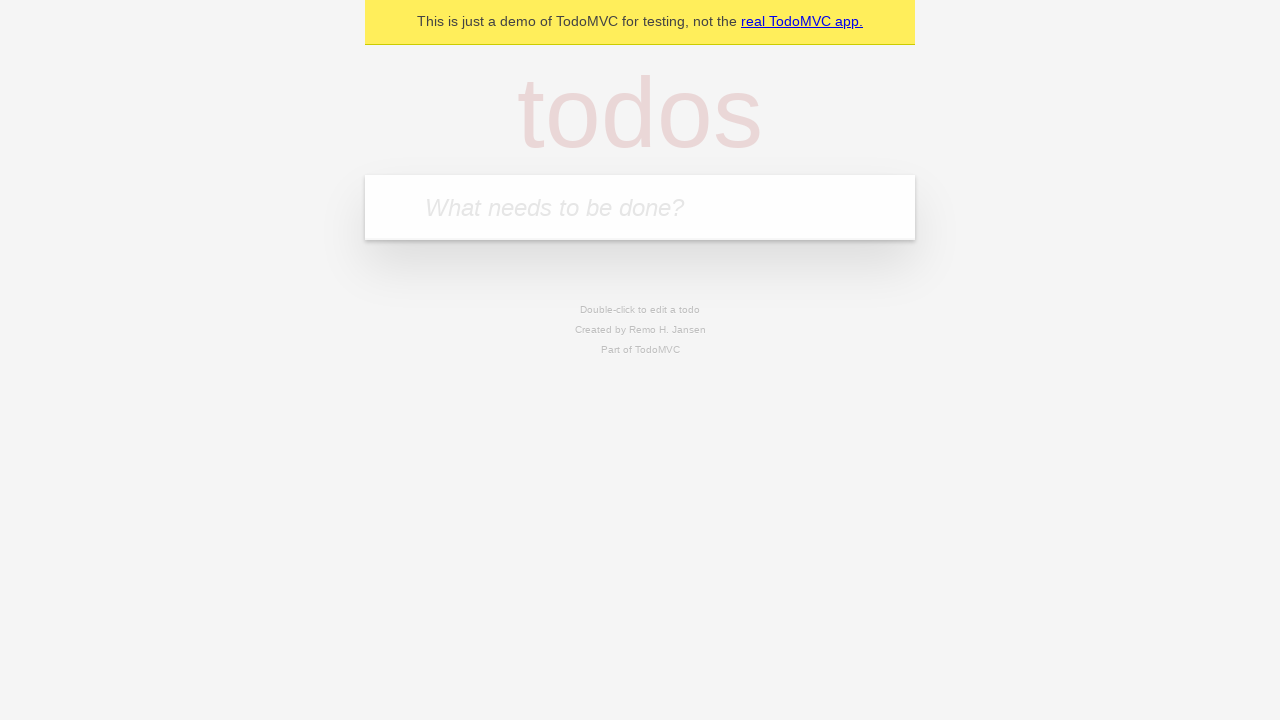

Filled todo input with 'buy some cheese' on internal:attr=[placeholder="What needs to be done?"i]
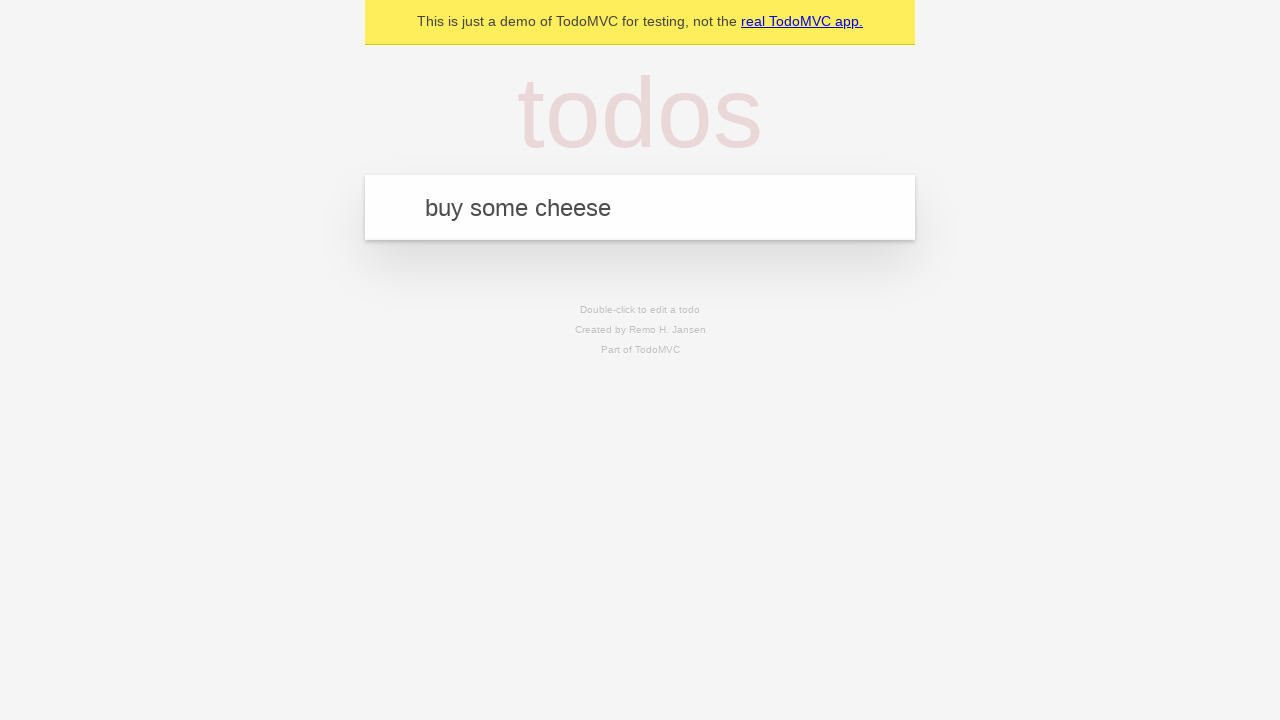

Pressed Enter to create first todo on internal:attr=[placeholder="What needs to be done?"i]
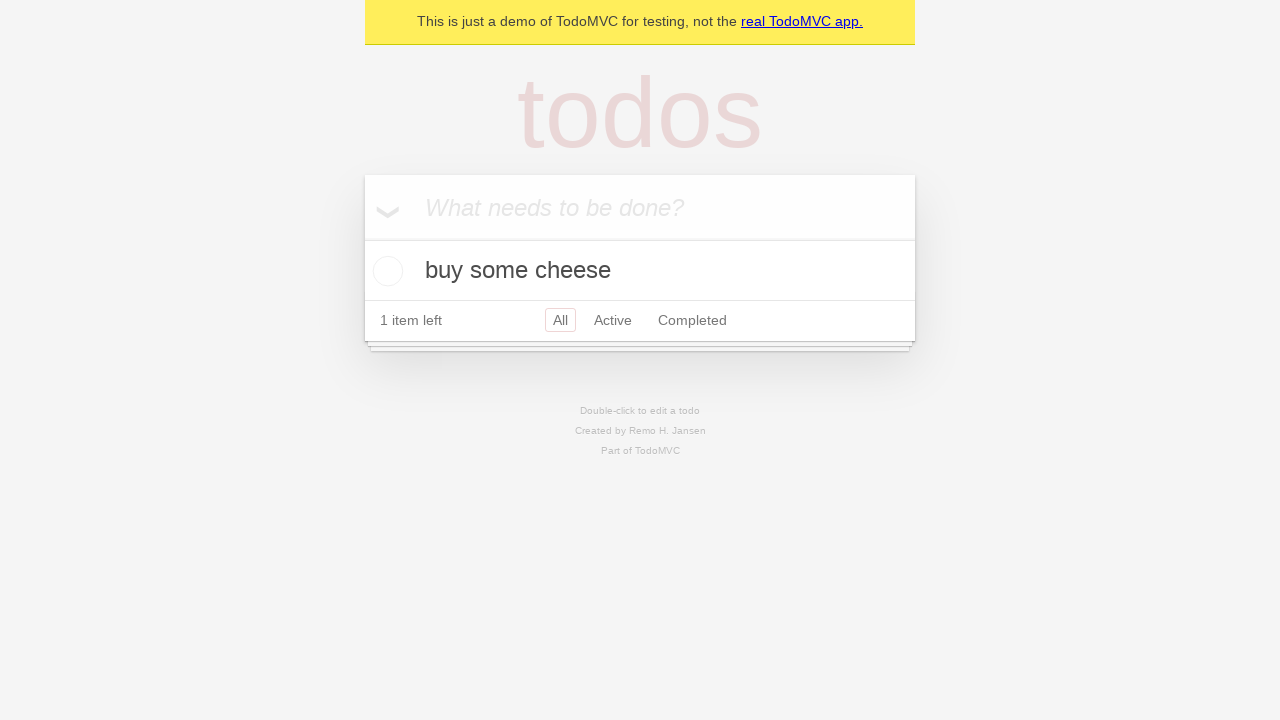

Filled todo input with 'feed the cat' on internal:attr=[placeholder="What needs to be done?"i]
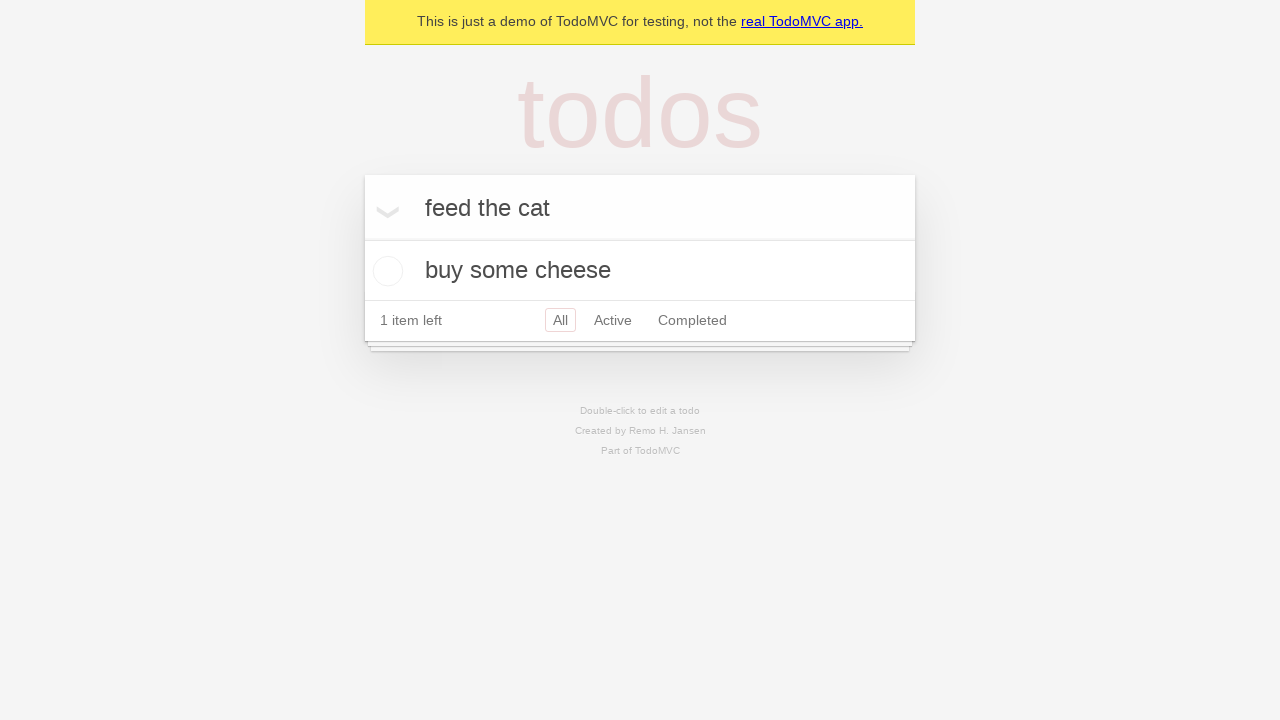

Pressed Enter to create second todo on internal:attr=[placeholder="What needs to be done?"i]
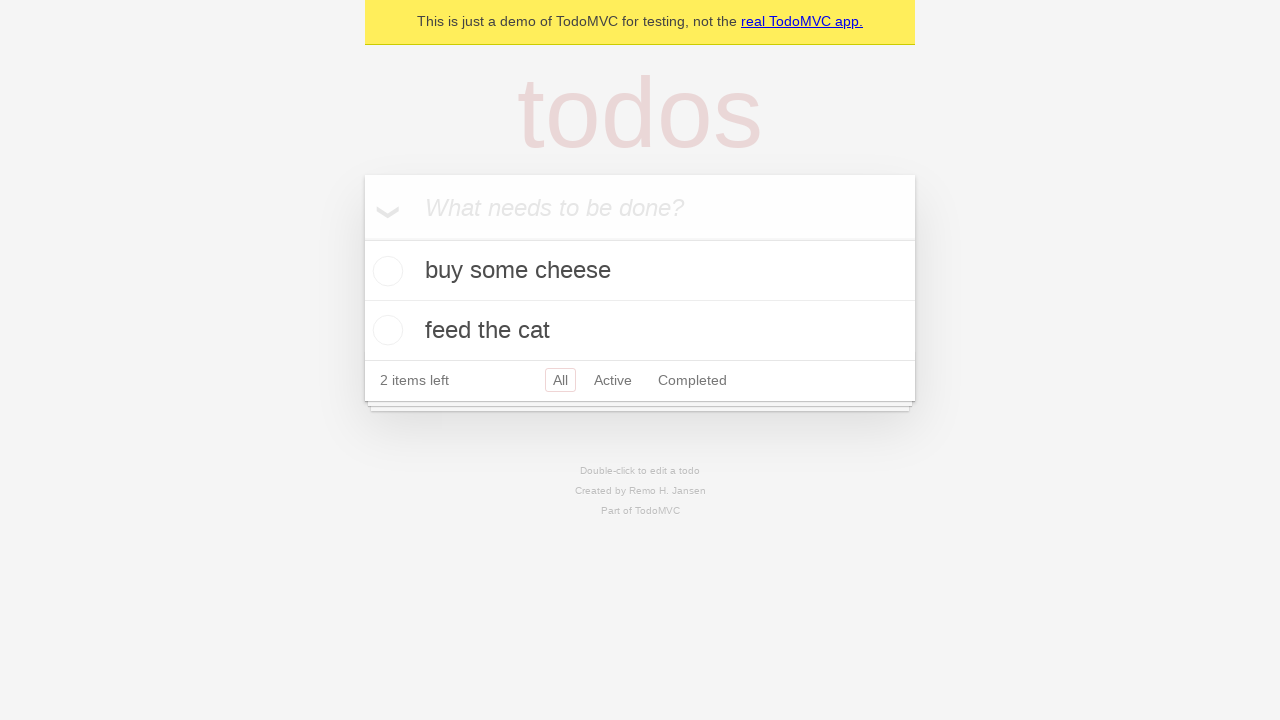

Filled todo input with 'book a doctors appointment' on internal:attr=[placeholder="What needs to be done?"i]
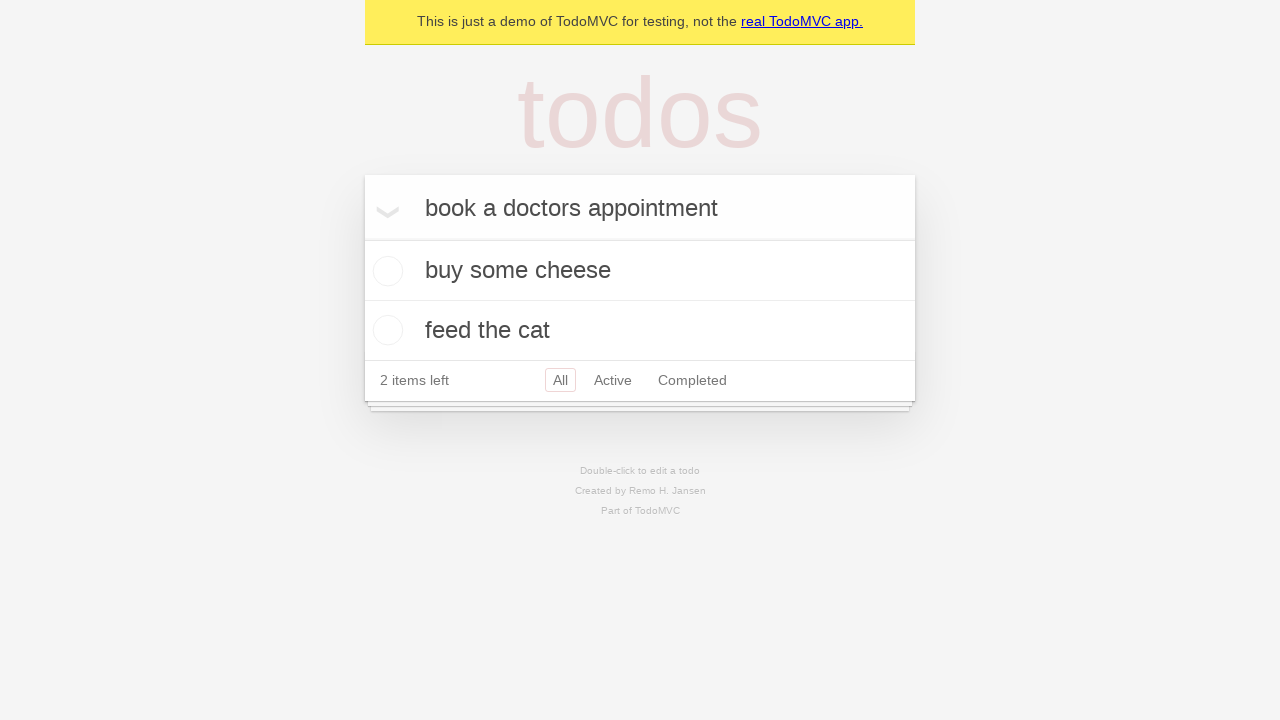

Pressed Enter to create third todo on internal:attr=[placeholder="What needs to be done?"i]
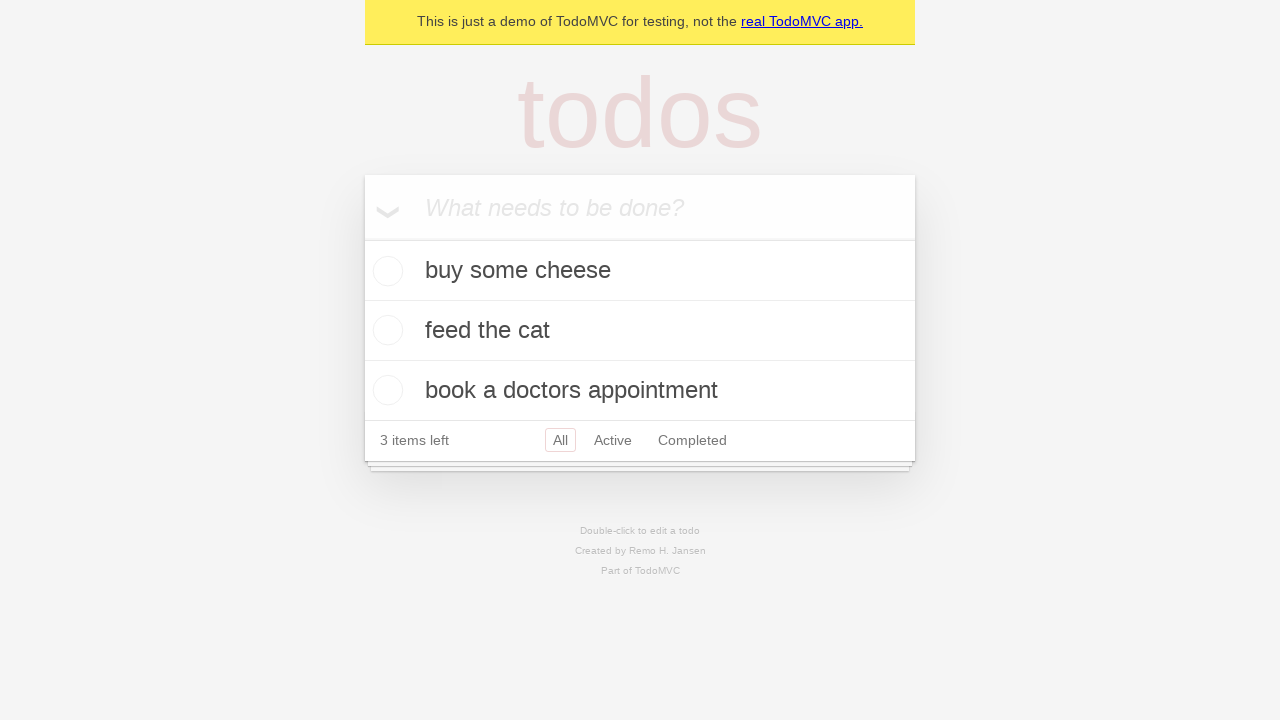

First todo item loaded
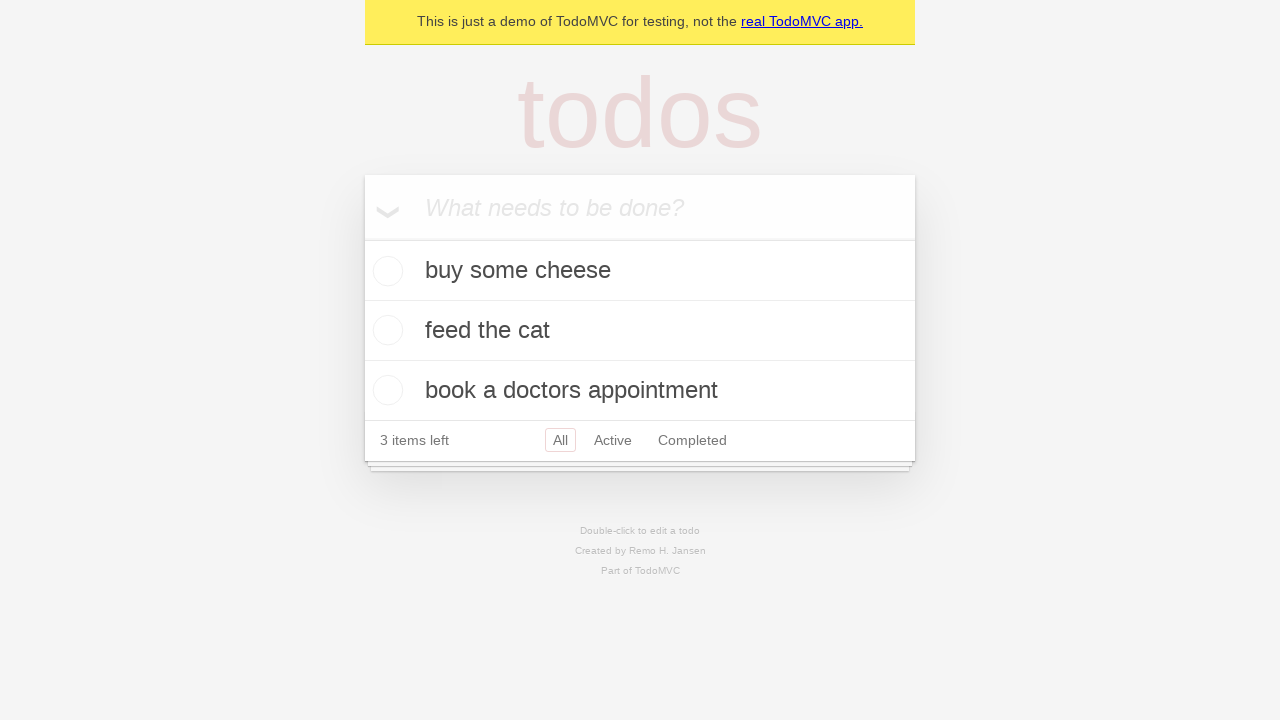

Double-clicked second todo item to enter edit mode at (640, 331) on internal:testid=[data-testid="todo-item"s] >> nth=1
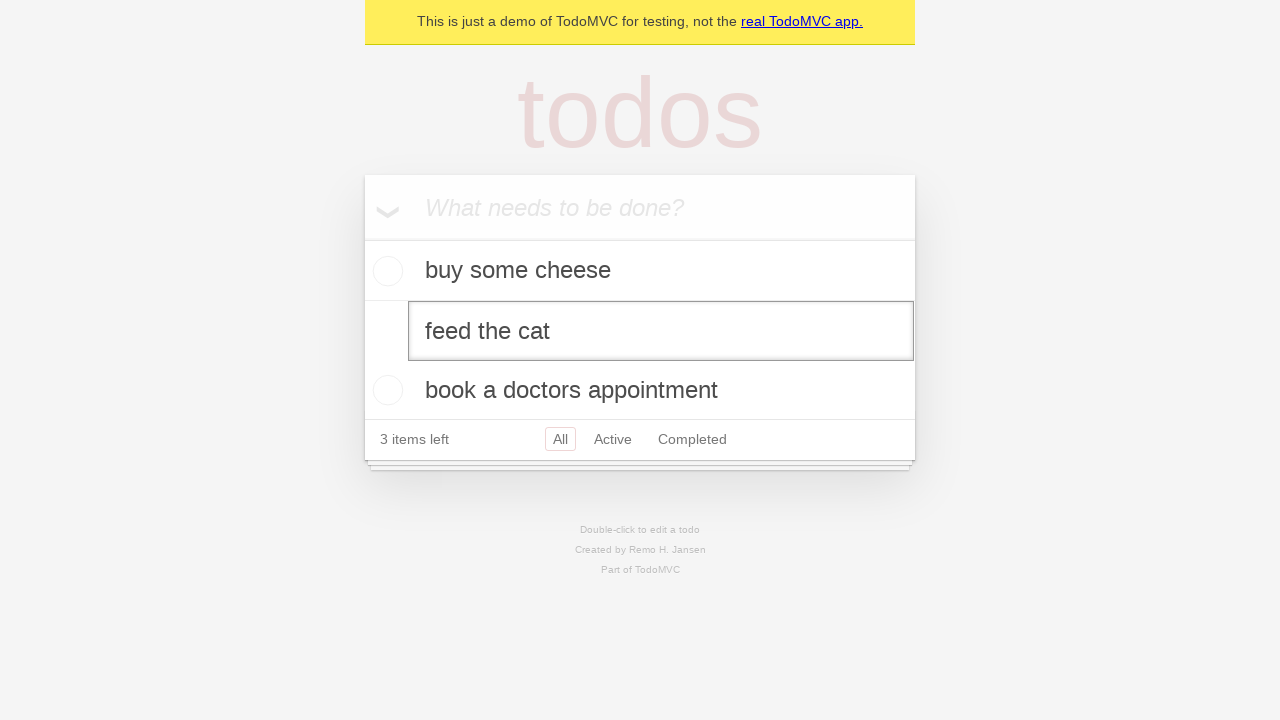

Filled edit field with text containing leading and trailing whitespace on internal:testid=[data-testid="todo-item"s] >> nth=1 >> internal:role=textbox[nam
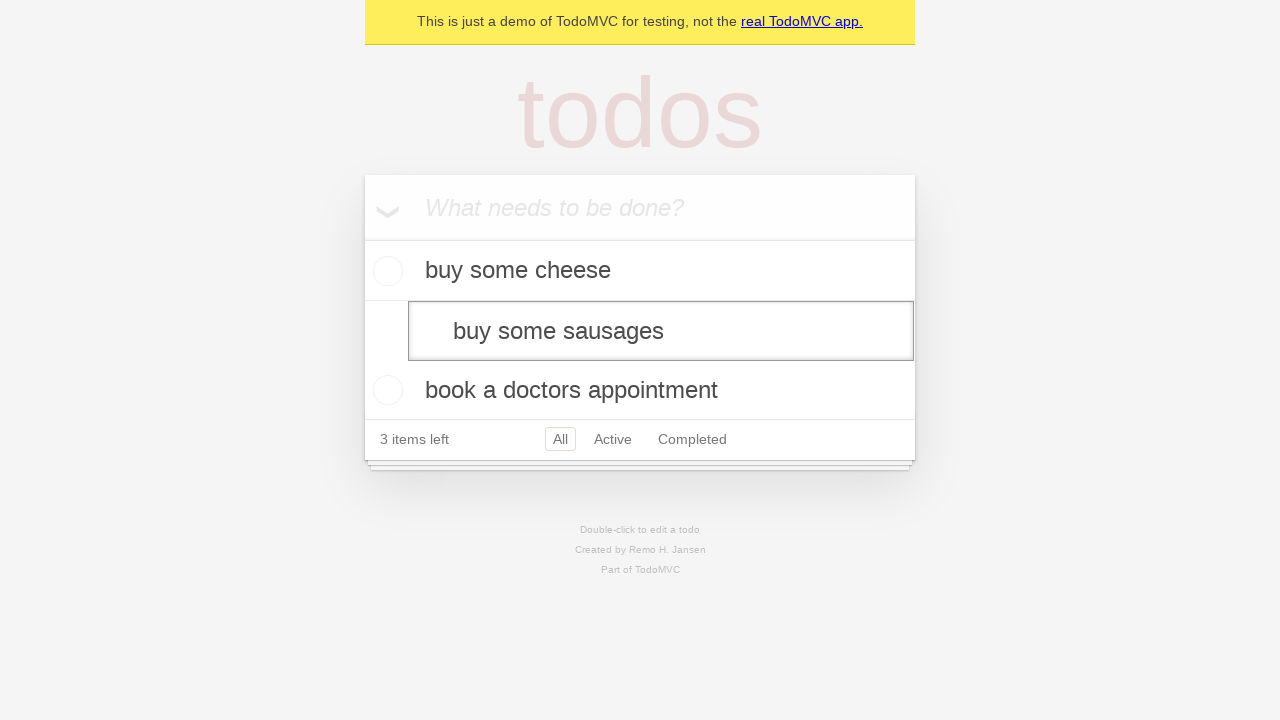

Pressed Enter to confirm edit and verify whitespace is trimmed on internal:testid=[data-testid="todo-item"s] >> nth=1 >> internal:role=textbox[nam
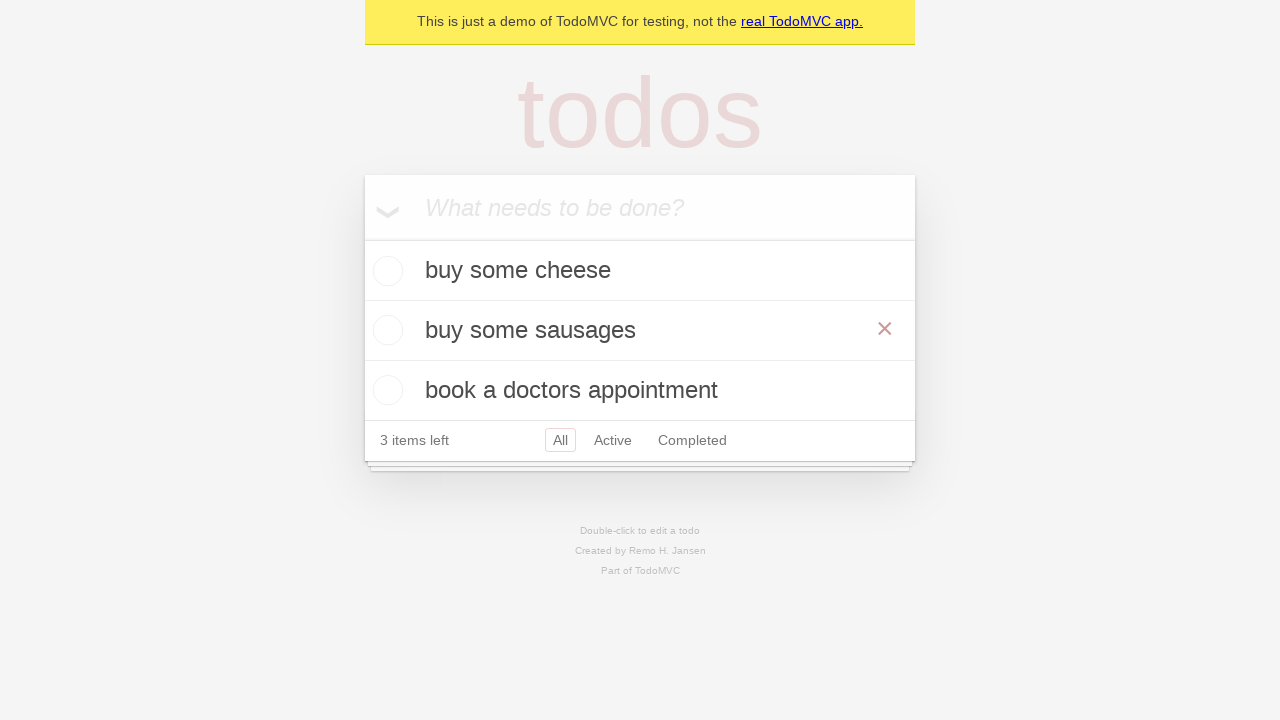

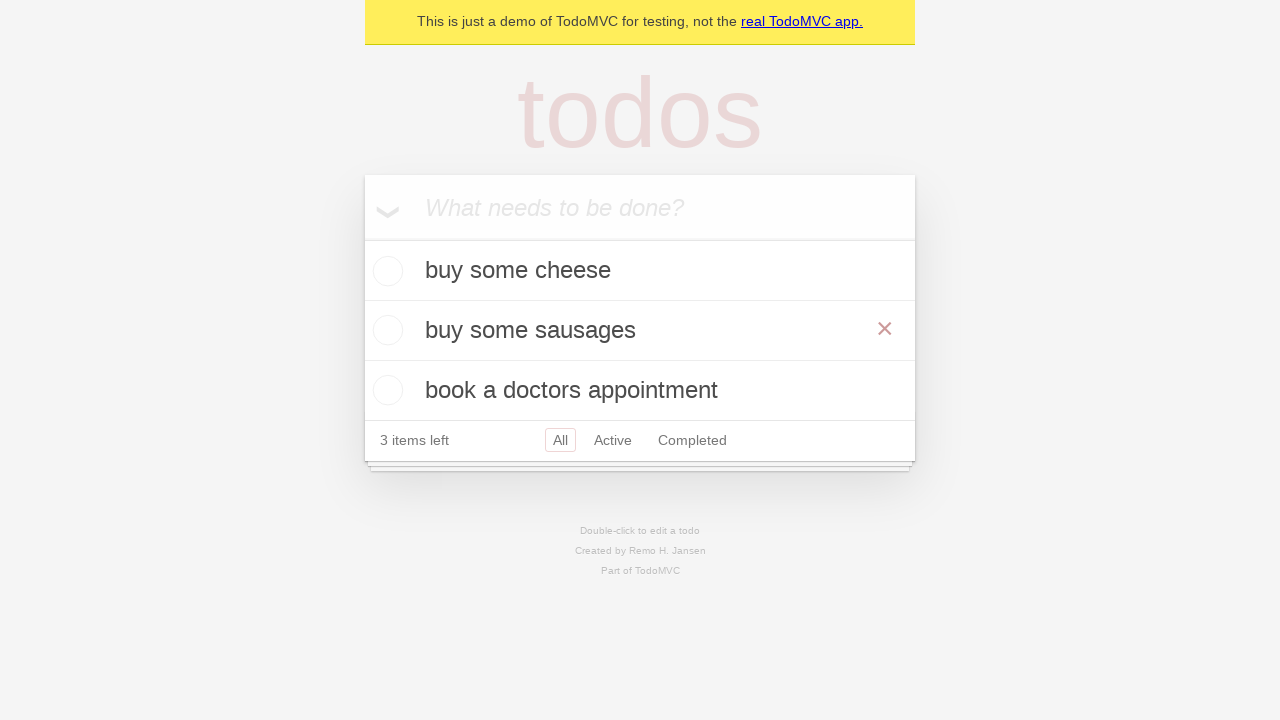